Tests search functionality on Erarta museum website by clicking search icon, entering a query, and verifying search results

Starting URL: https://www.erarta.com

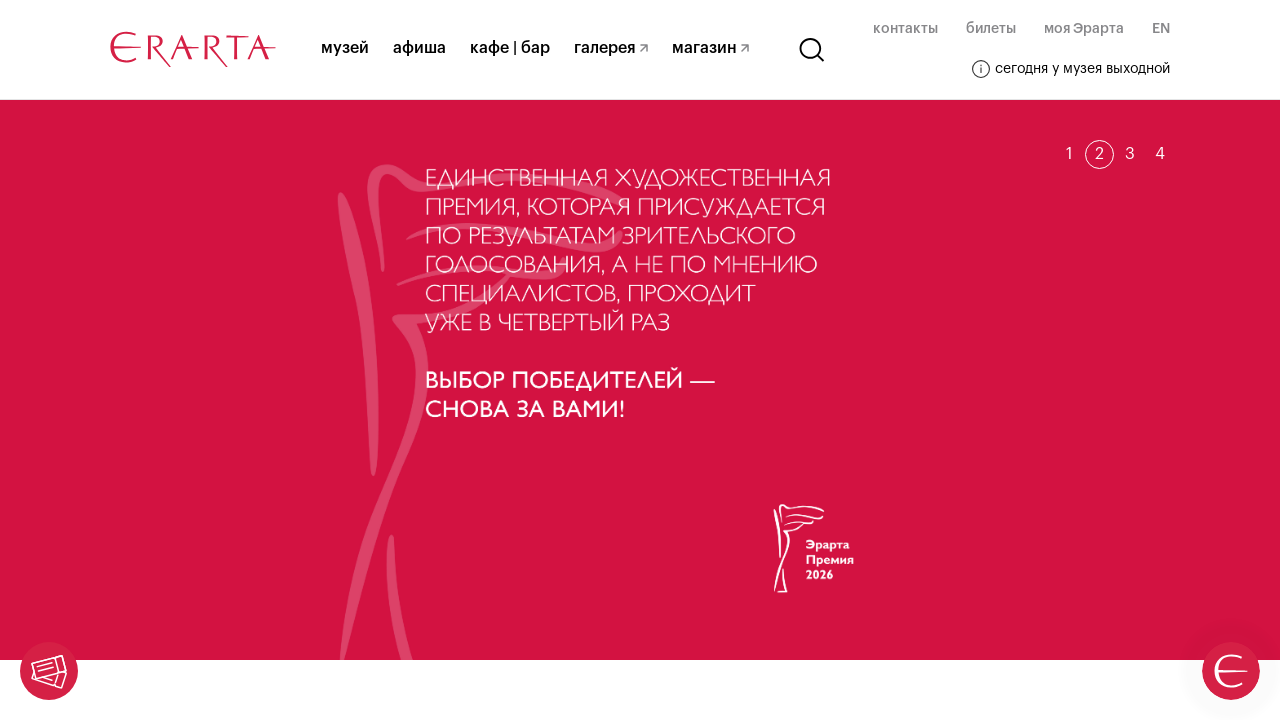

Waited for page to fully load (4 seconds)
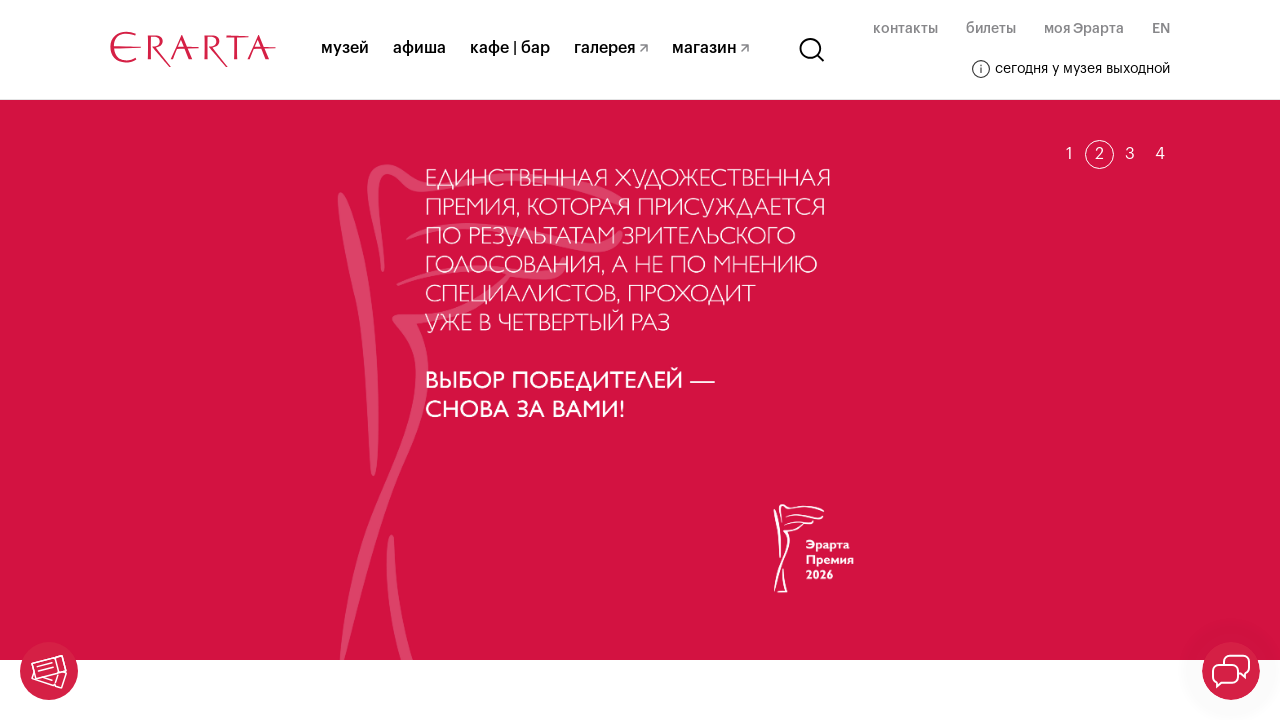

Clicked search icon to open search popup at (812, 50) on svg.header__search-svg
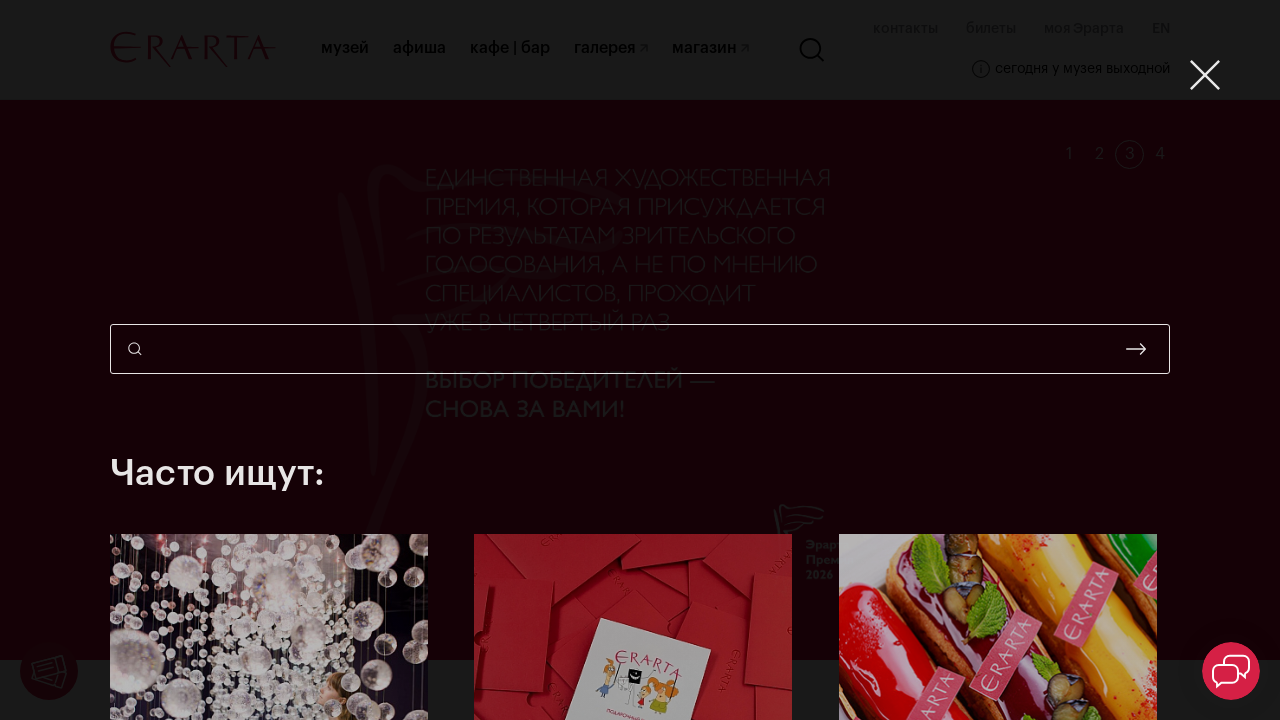

Entered search query 'весна' (spring) in search field on input.search-popup__input
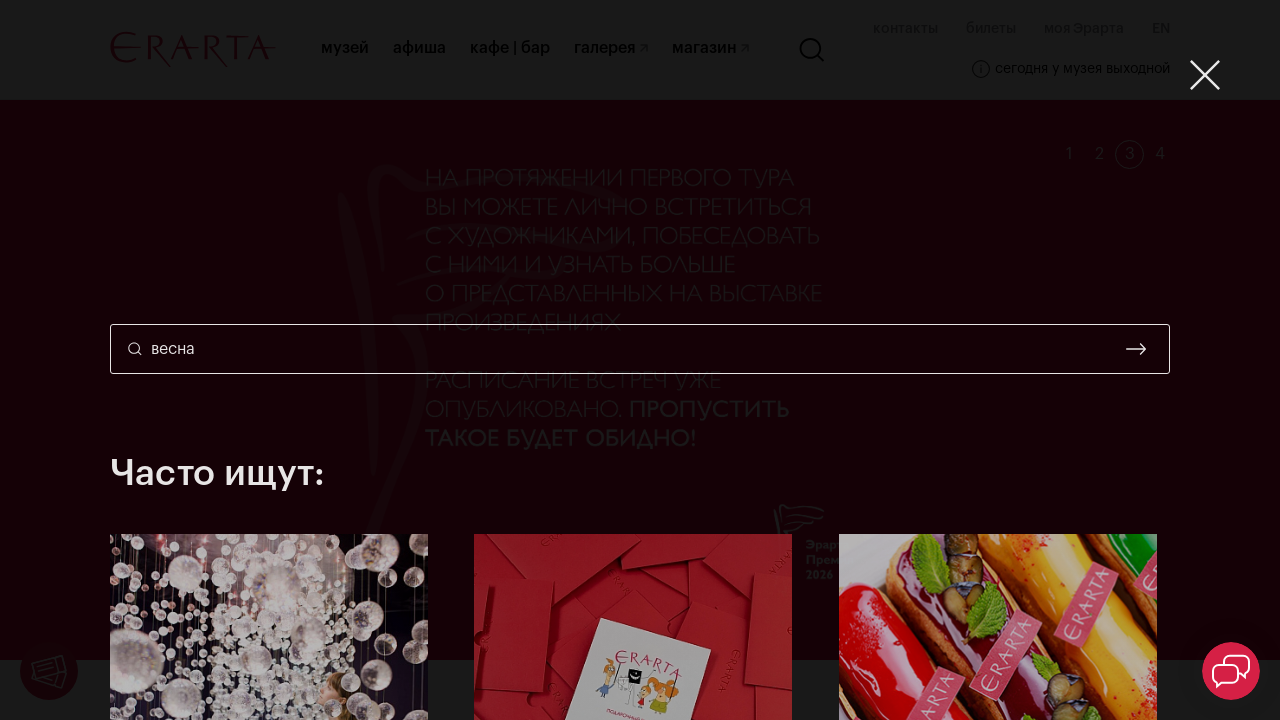

Clicked search submit button to execute search at (1136, 349) on button.search-popup__submit
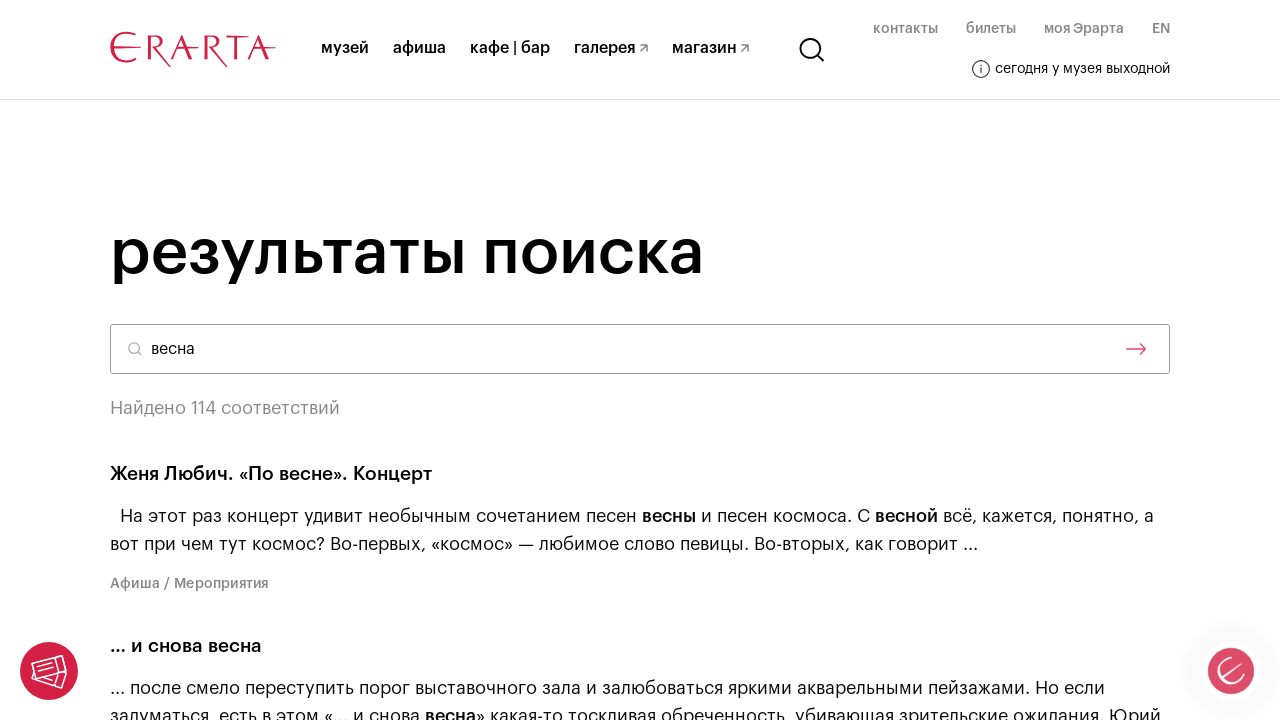

Search results loaded and result titles are visible
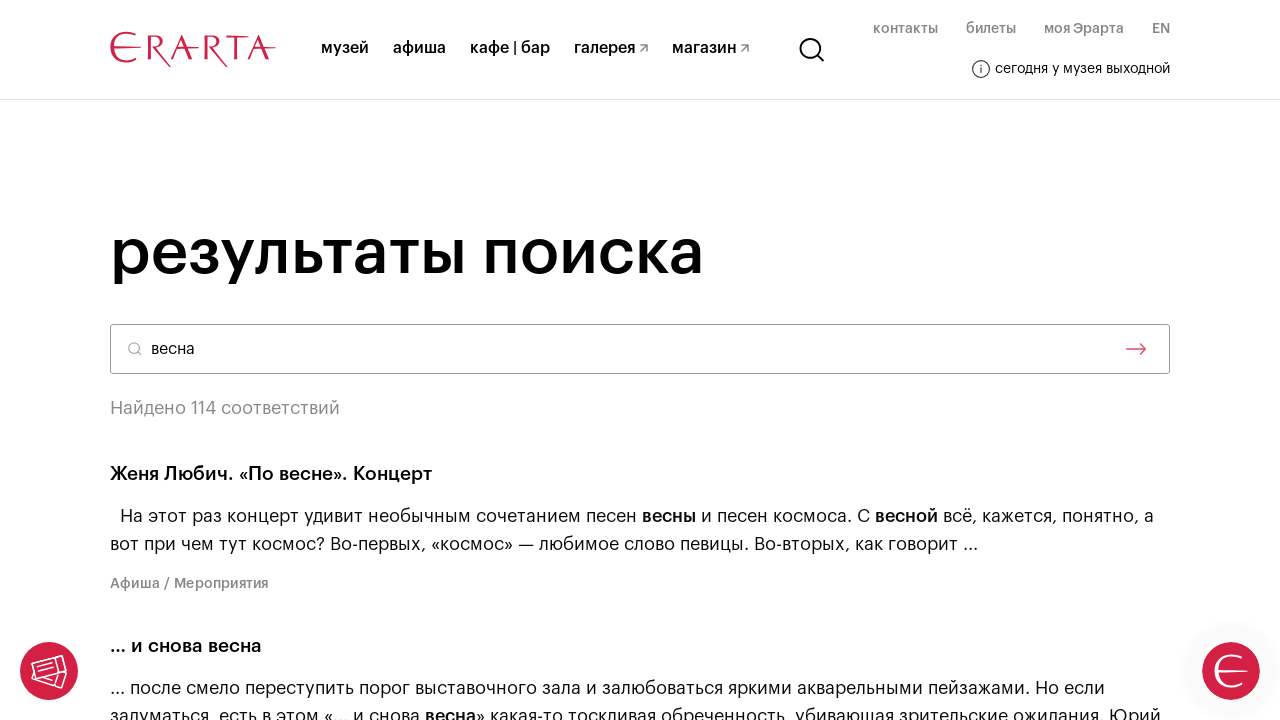

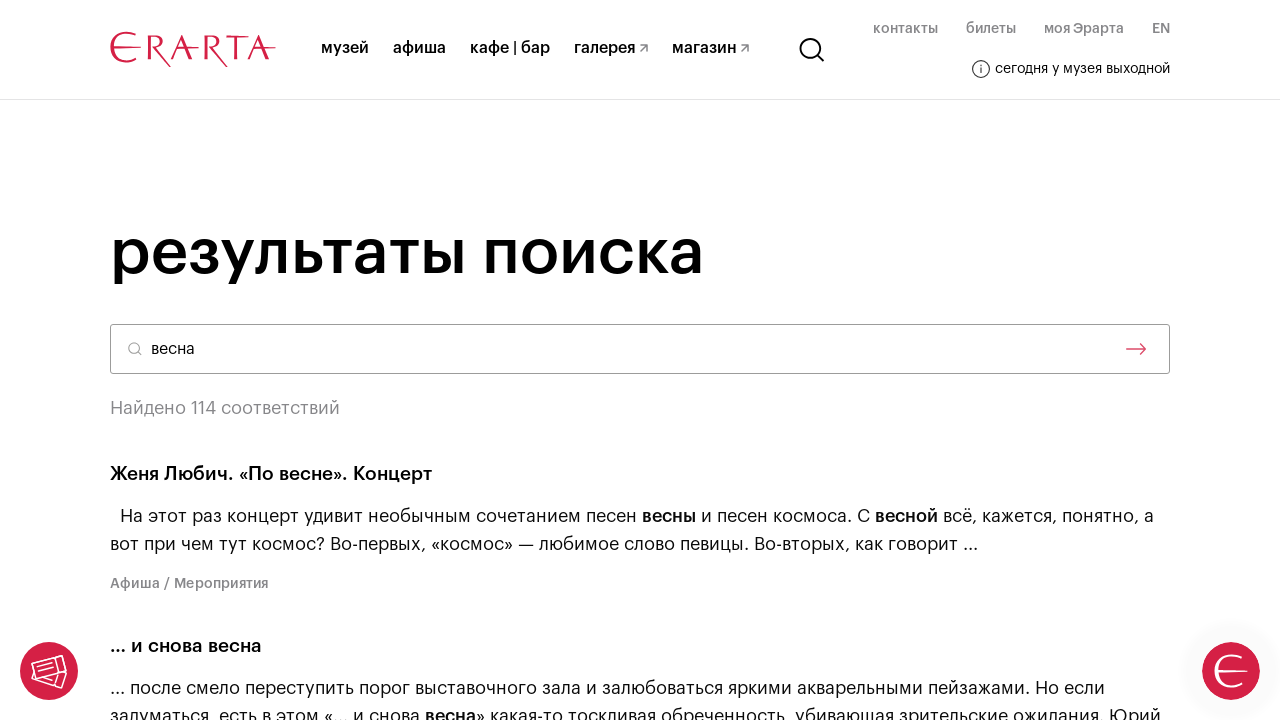